Tests the permanent address textarea field on the text box form by entering an address

Starting URL: https://demoqa.com/text-box

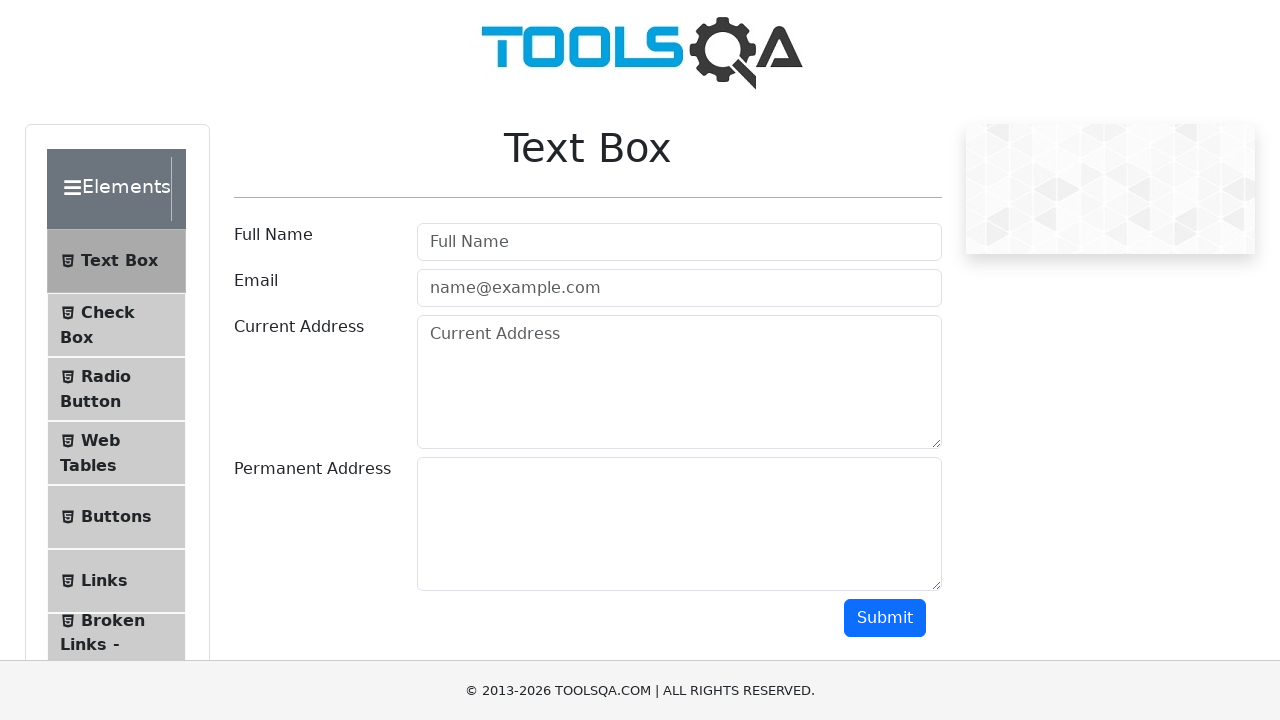

Permanent address field became visible
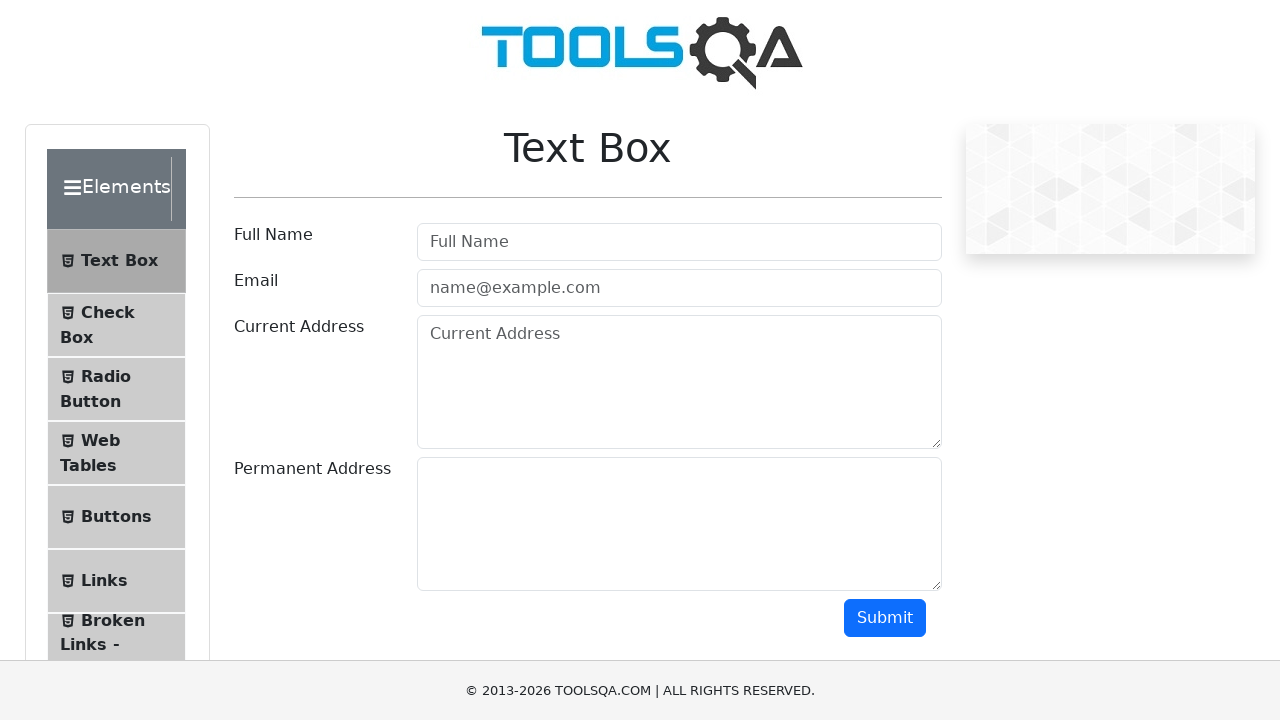

Filled permanent address field with '789 Pine Street, Denver CO 80202' on #permanentAddress
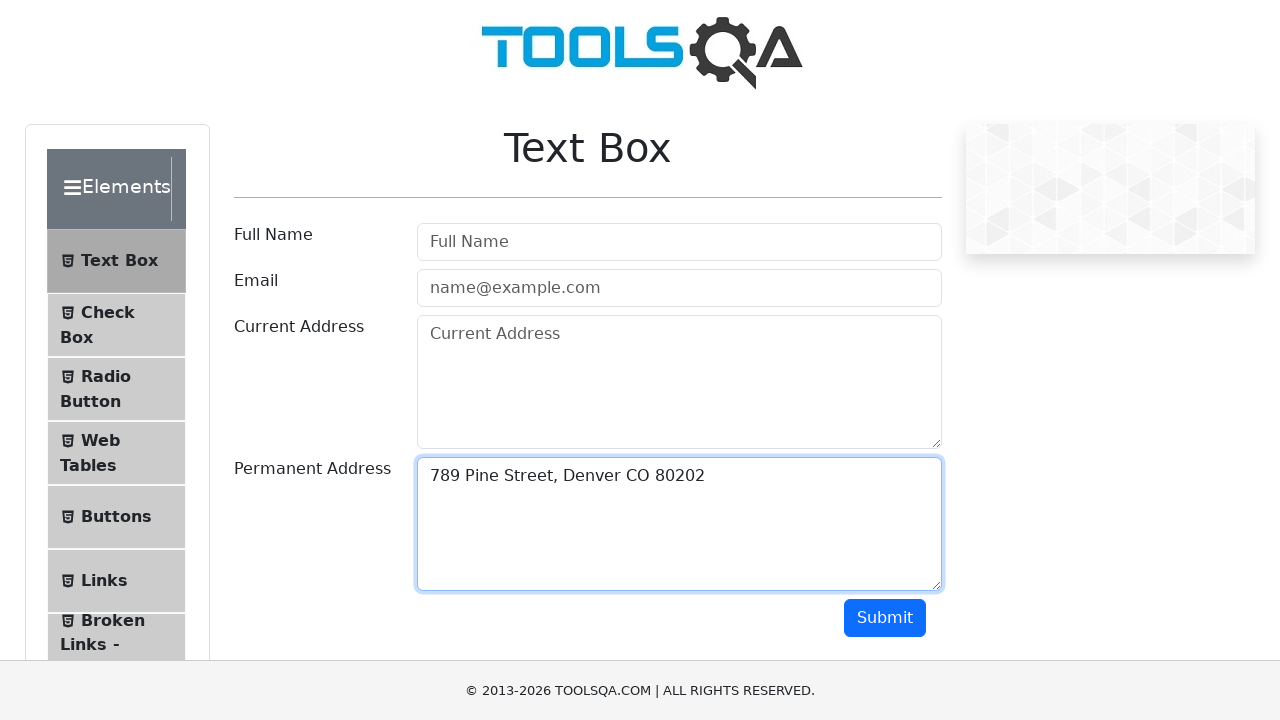

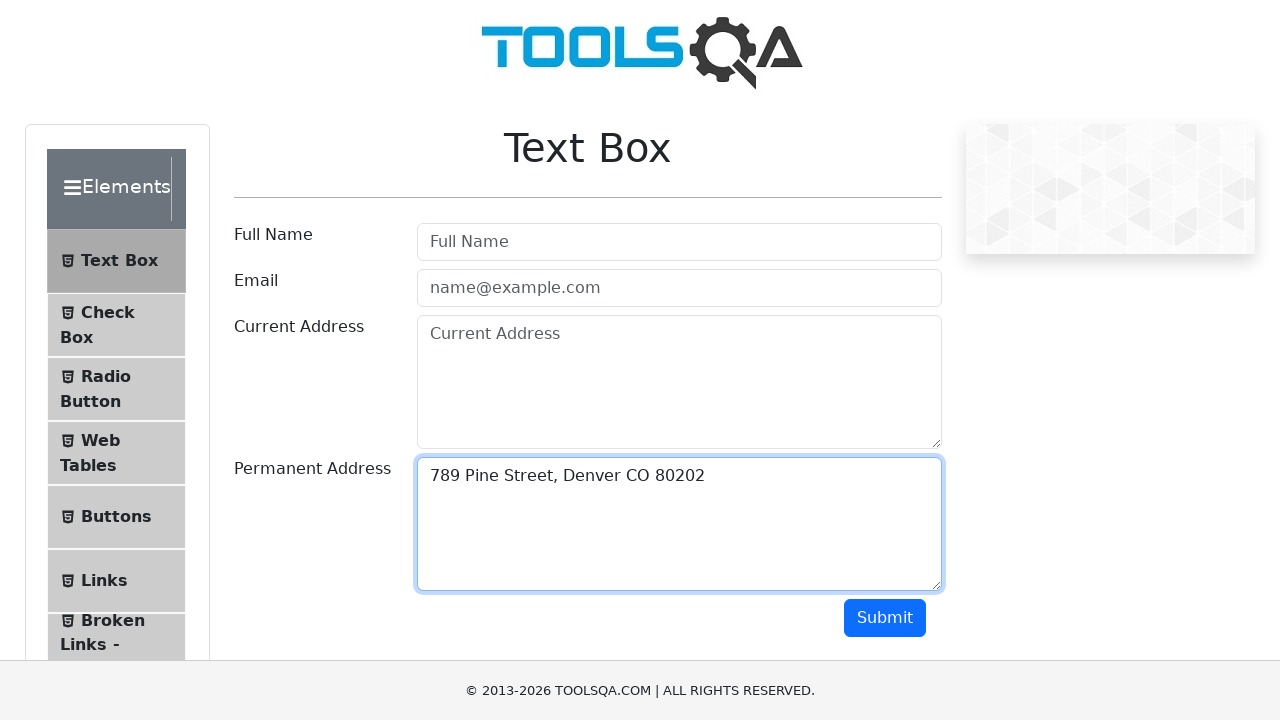